Tests alert and confirm box handling by triggering alerts and accepting/dismissing them

Starting URL: https://artoftesting.com/samplesiteforselenium

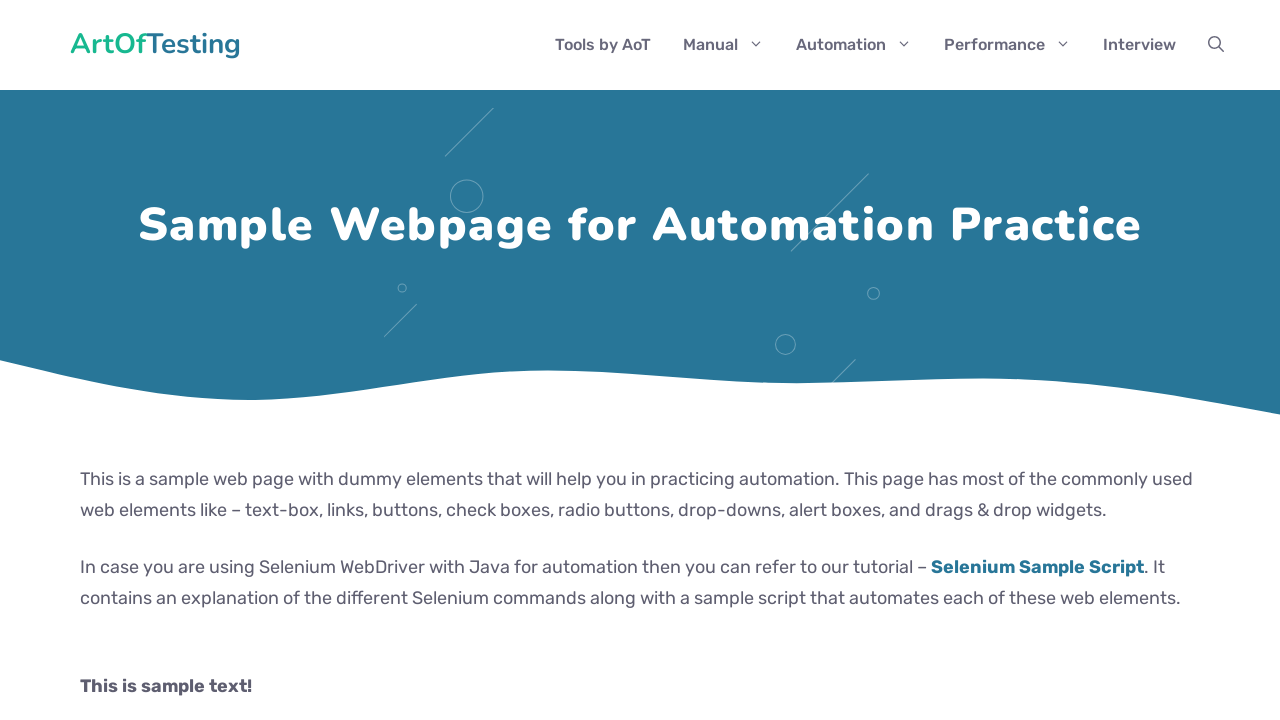

Clicked generate alert button at (180, 361) on div#AlertBox button
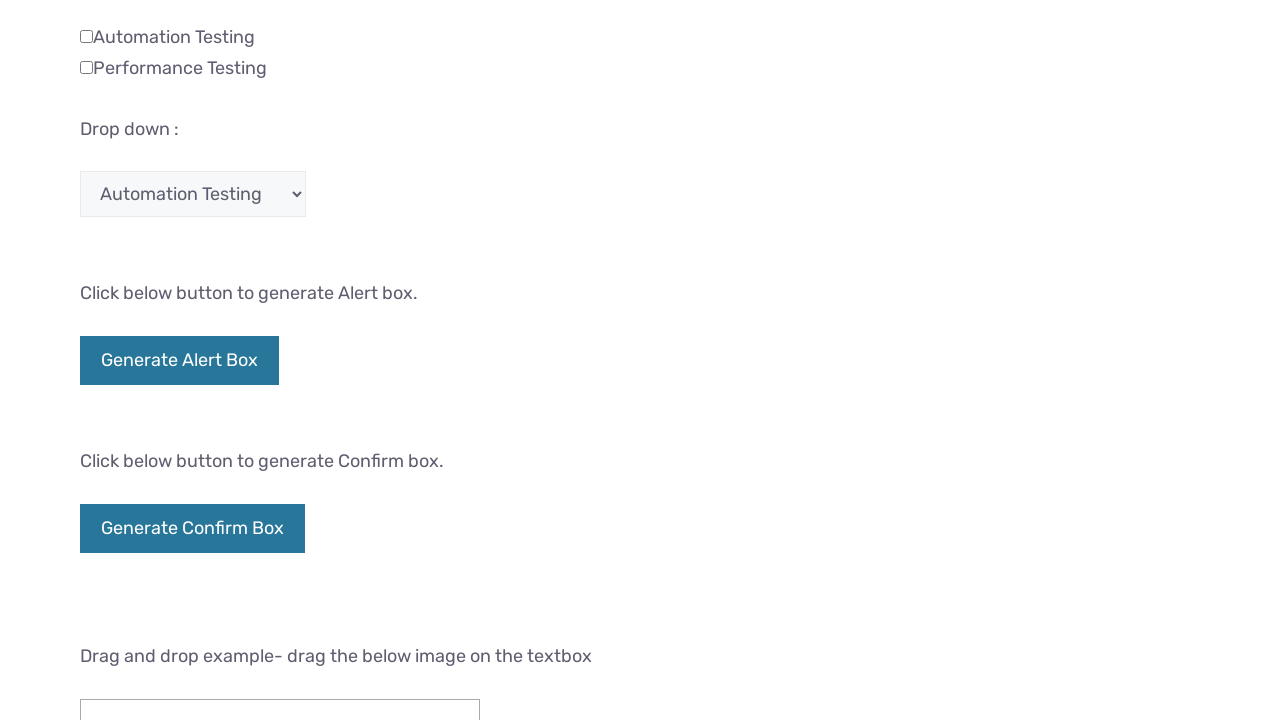

Set up dialog handler to accept alerts
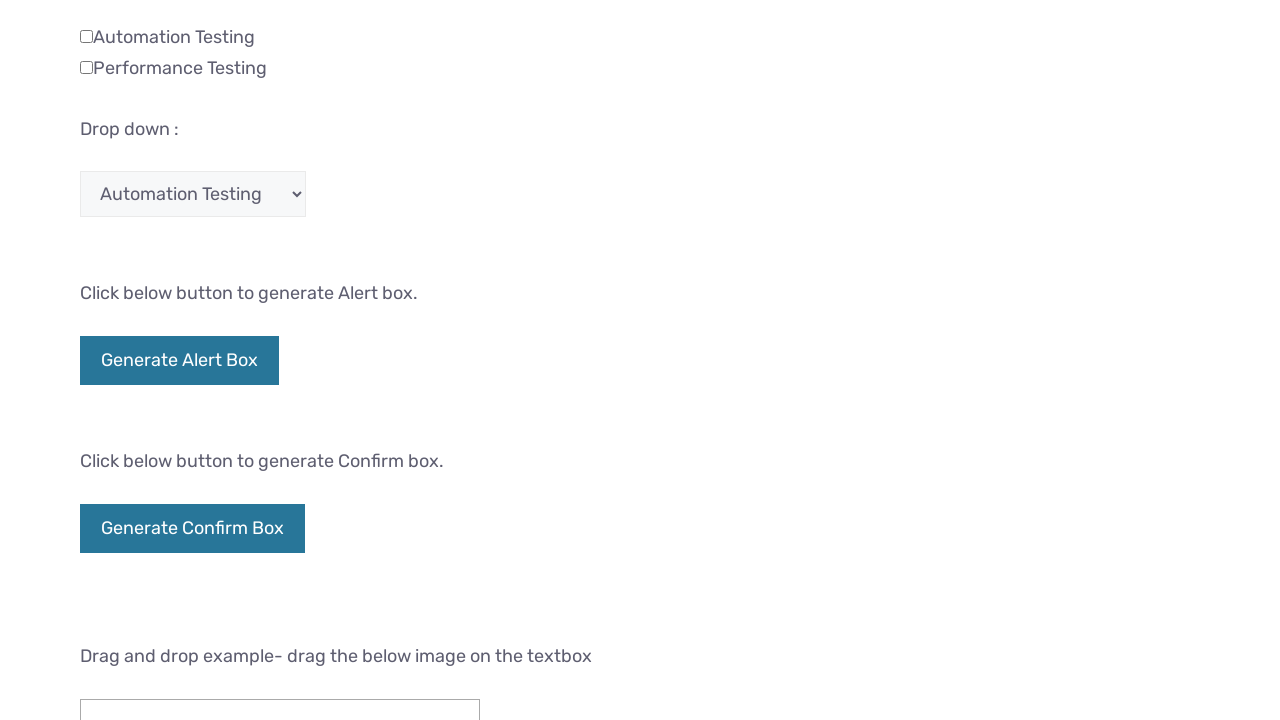

Clicked generate confirm box button at (192, 528) on div#ConfirmBox button
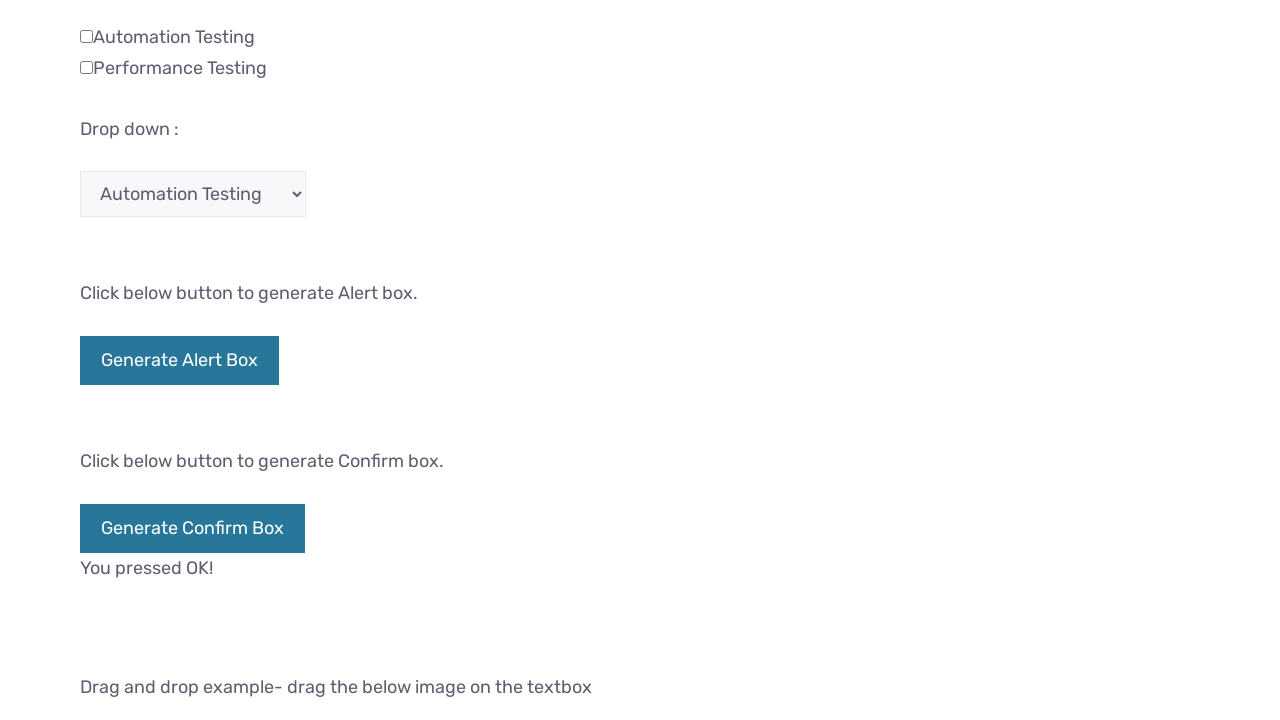

Set up dialog handler to dismiss confirm boxes
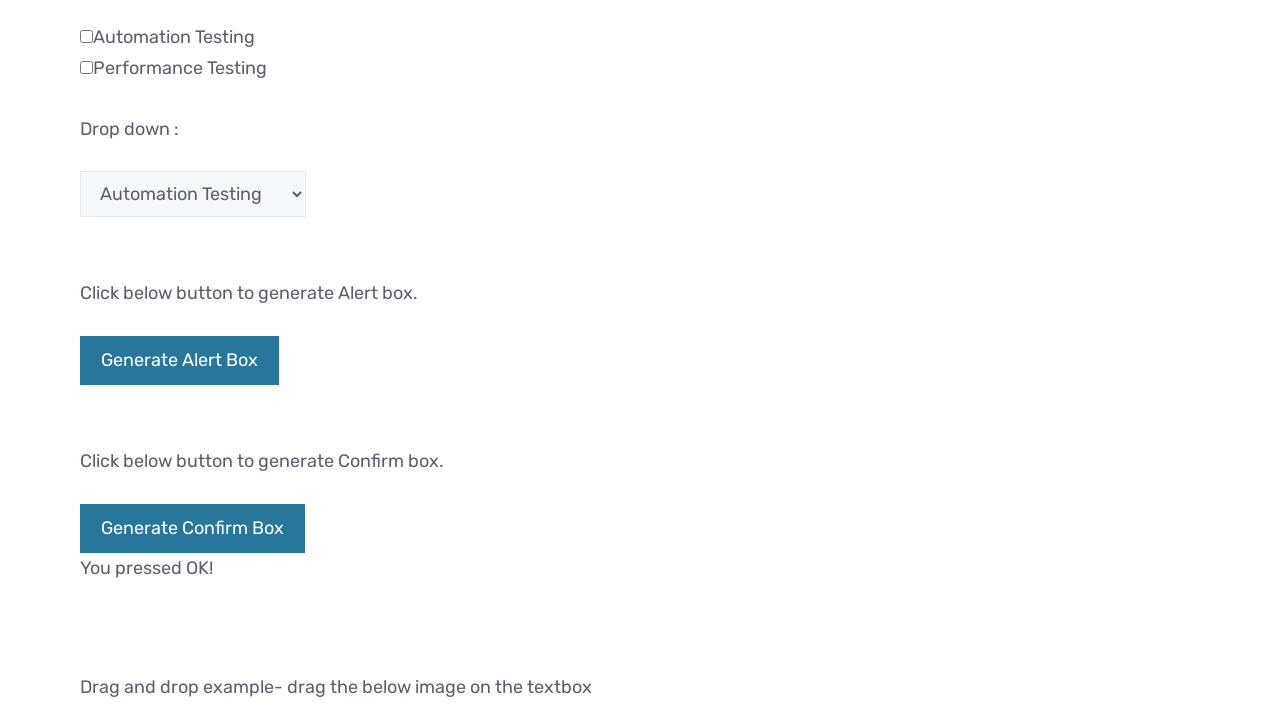

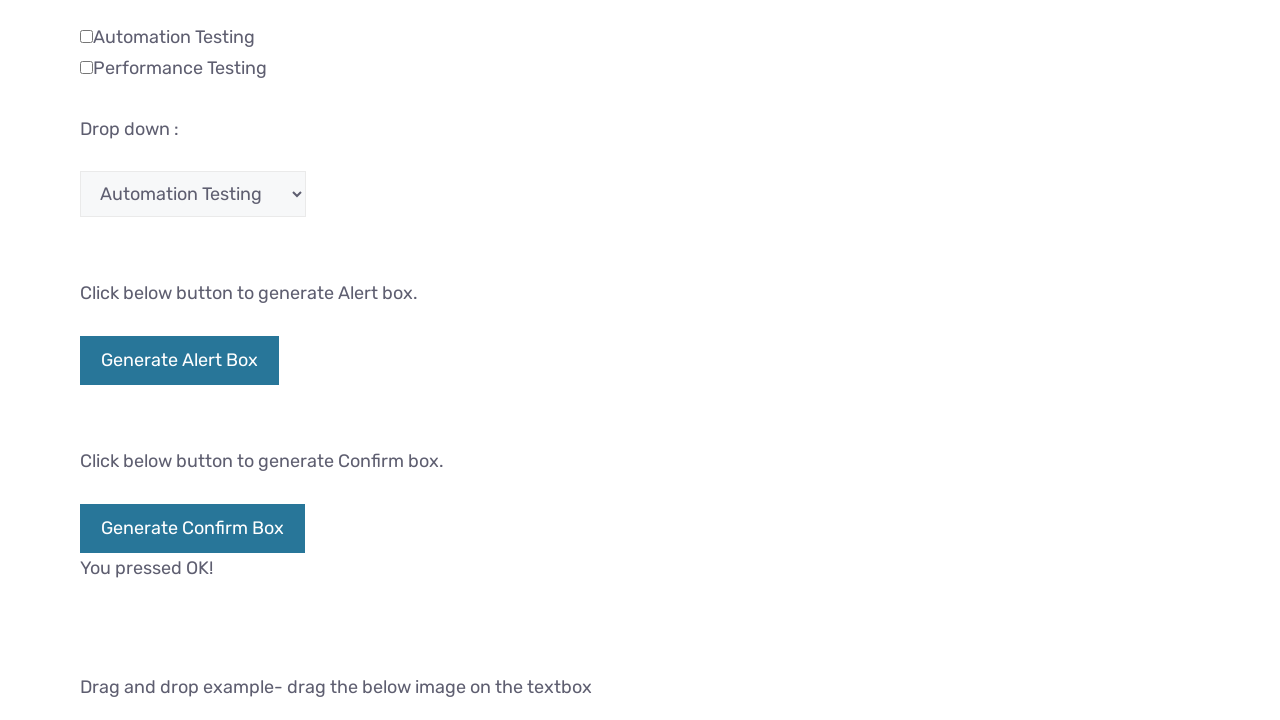